Navigates to the Rahul Shetty Academy Automation Practice page and verifies it loads successfully (testing HTTPS certificate acceptance)

Starting URL: https://rahulshettyacademy.com/AutomationPractice/

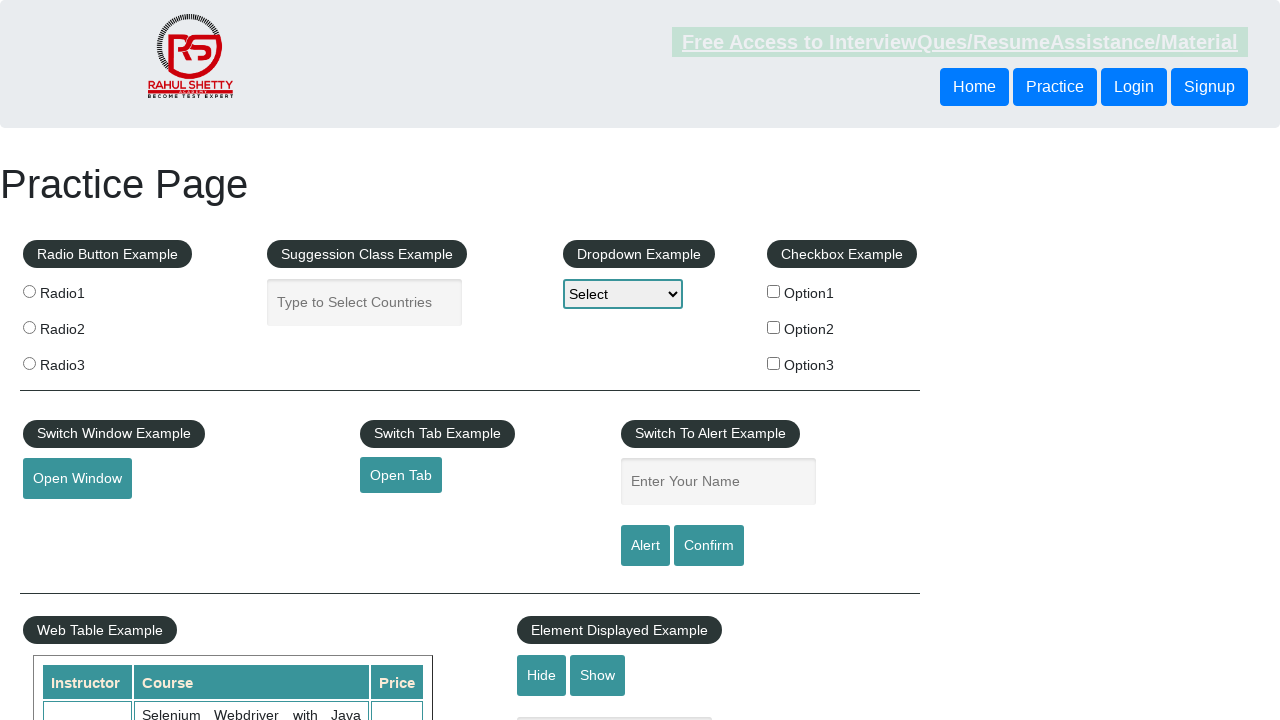

Waited for h1 element to load on Rahul Shetty Academy Automation Practice page
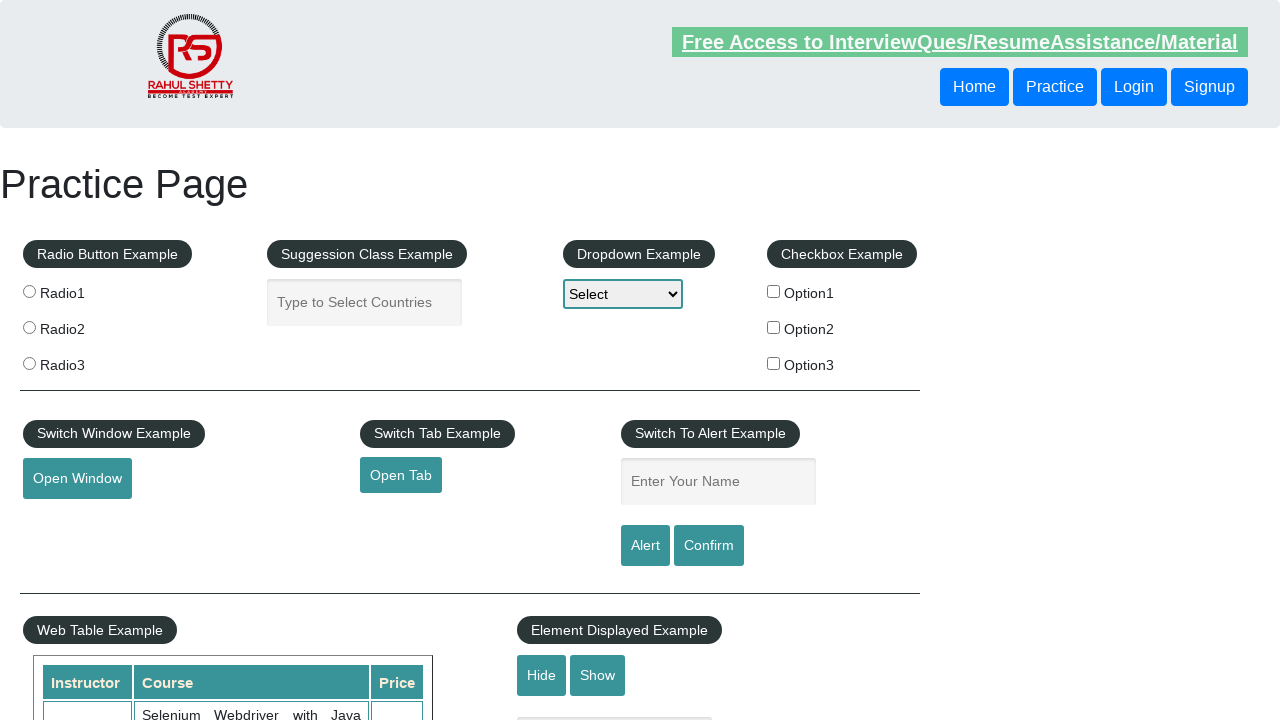

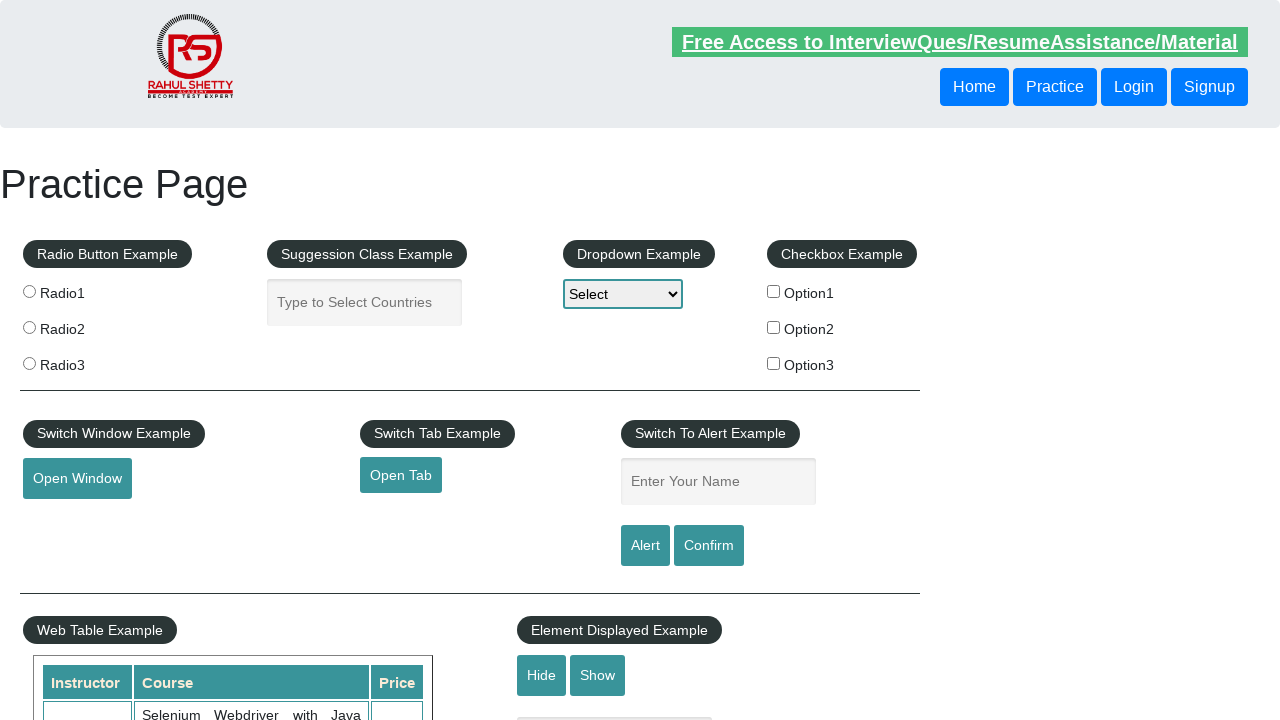